Tests dropdown menu interaction by hovering over a navigation menu item to reveal a submenu and then clicking on a submenu option

Starting URL: https://demo.automationtesting.in/Register.html

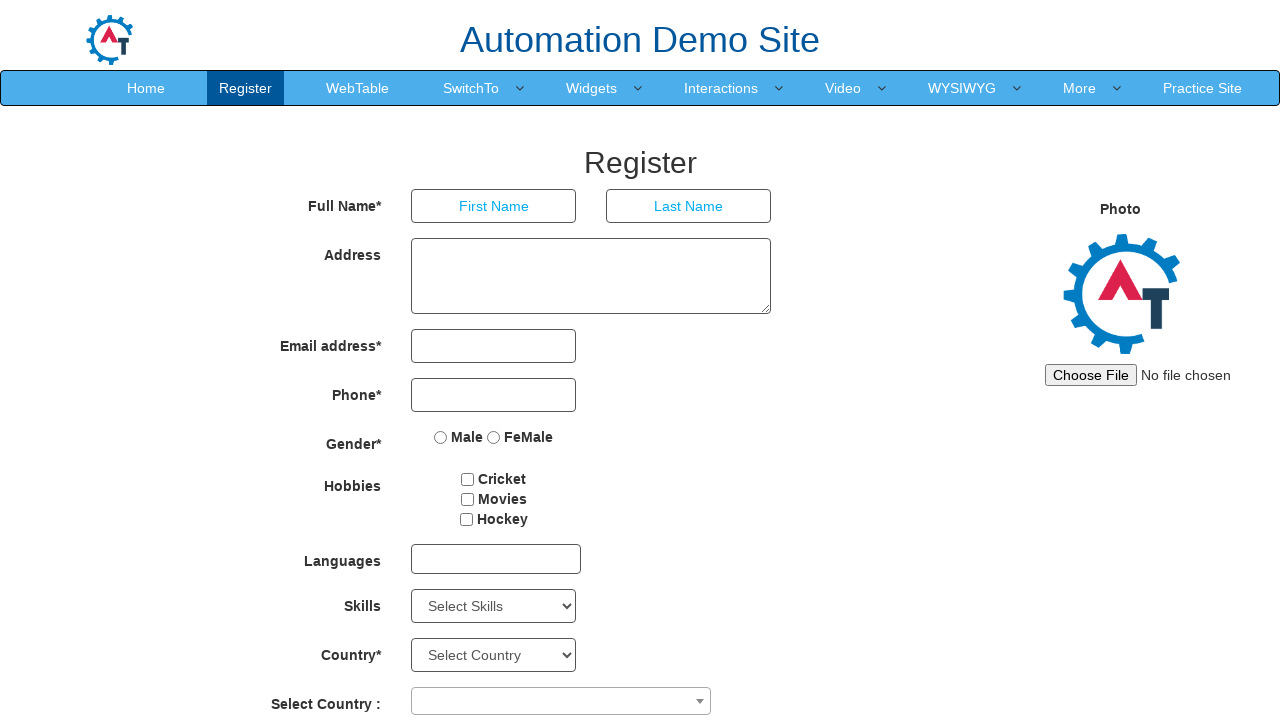

Hovered over navigation menu item to reveal dropdown at (471, 88) on xpath=//*[@id="header"]/nav/div/div[2]/ul/li[4]/a
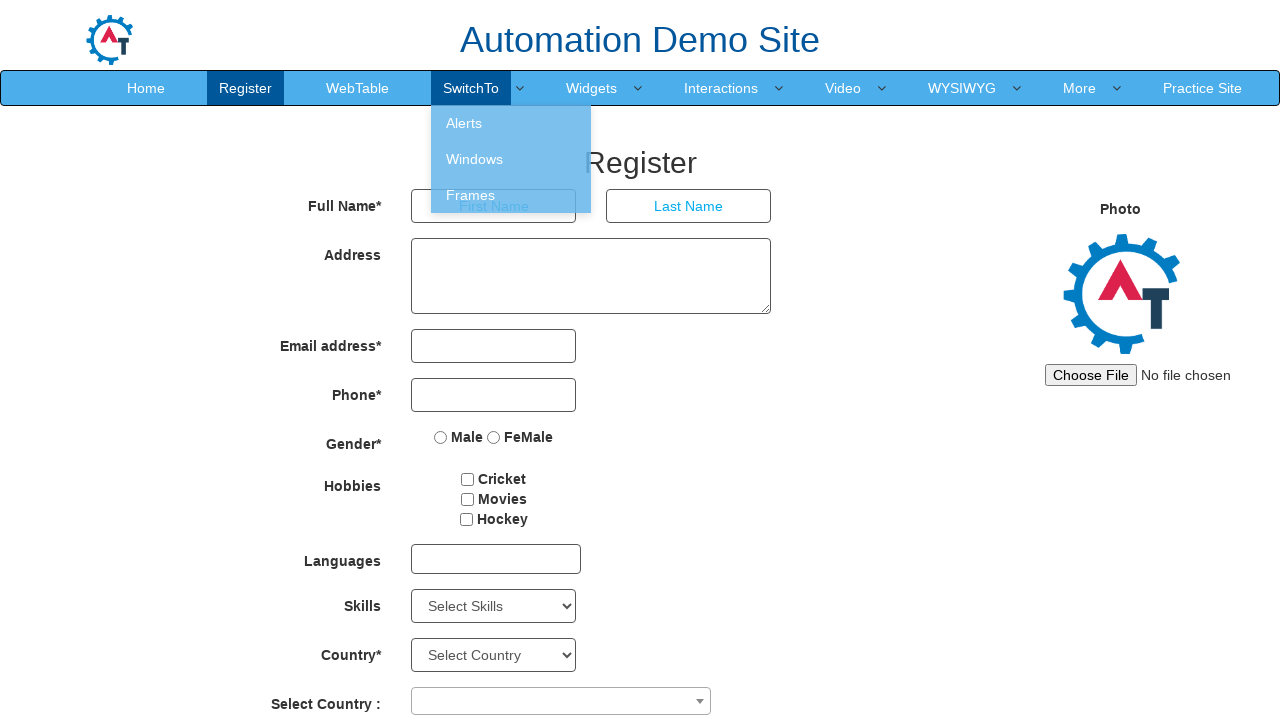

Clicked on submenu option at (511, 195) on xpath=//*[@id="header"]/nav/div/div[2]/ul/li[4]/ul/li[3]/a
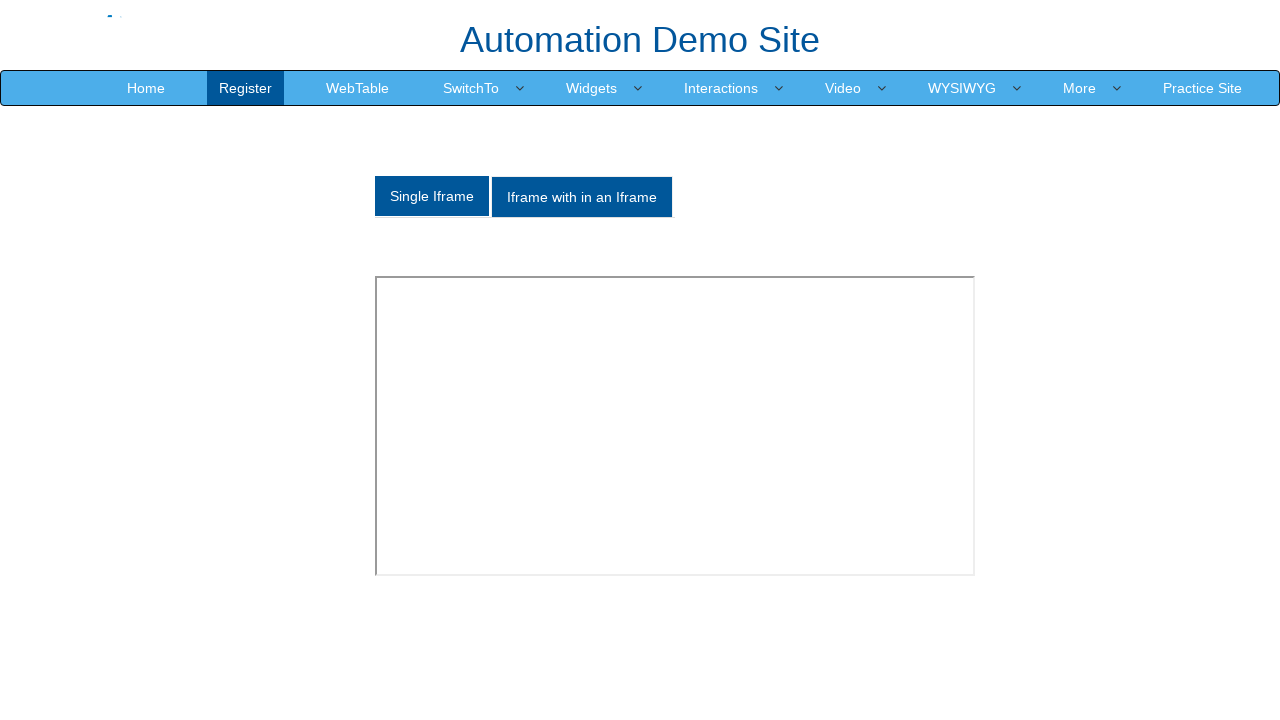

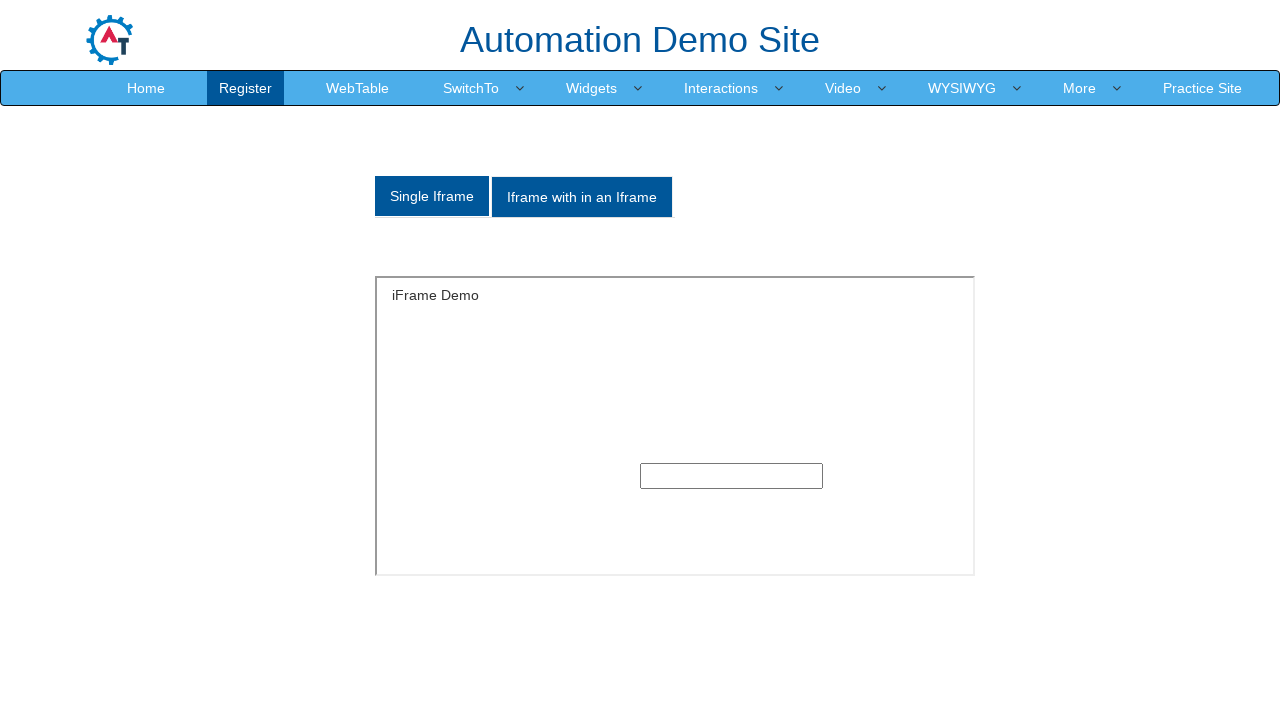